Tests the flight search origin autocomplete functionality by typing a search term, waiting for dropdown suggestions to appear, and selecting a city from the dropdown menu.

Starting URL: https://aviasales.com

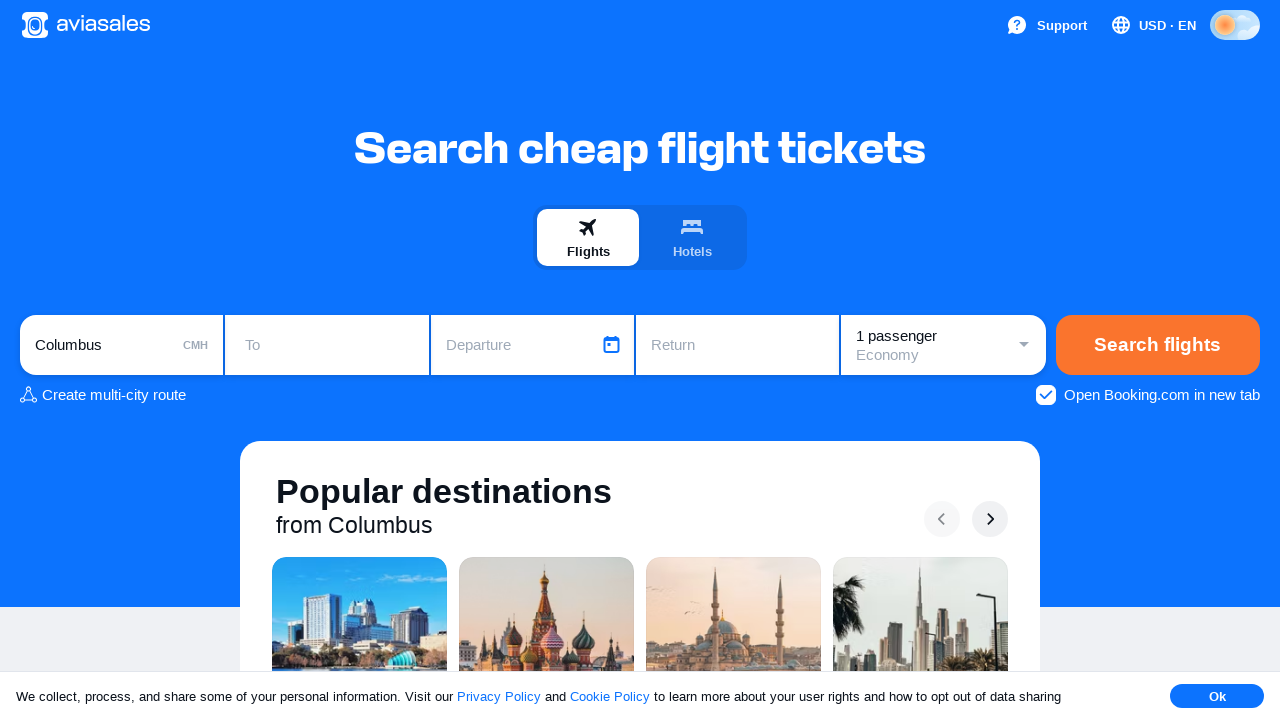

Cleared the origin input field on #avia_form_origin-input
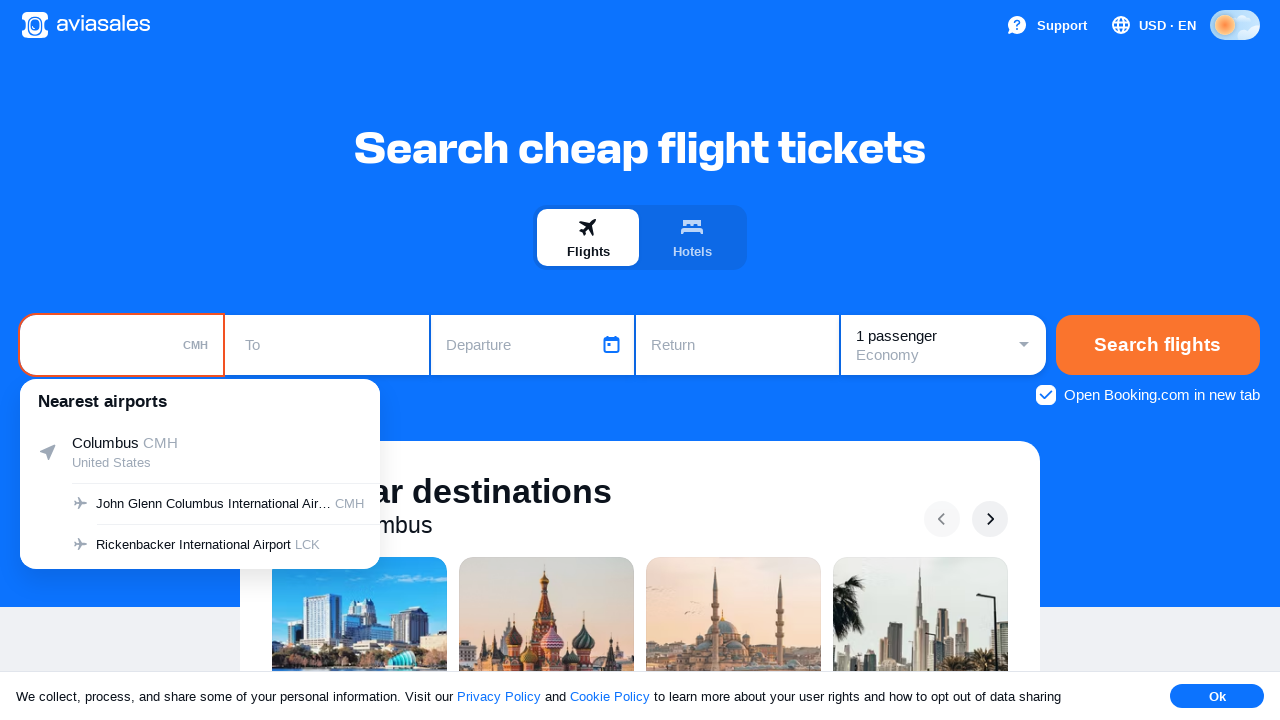

Typed 'san' in the origin input field to search for cities on #avia_form_origin-input
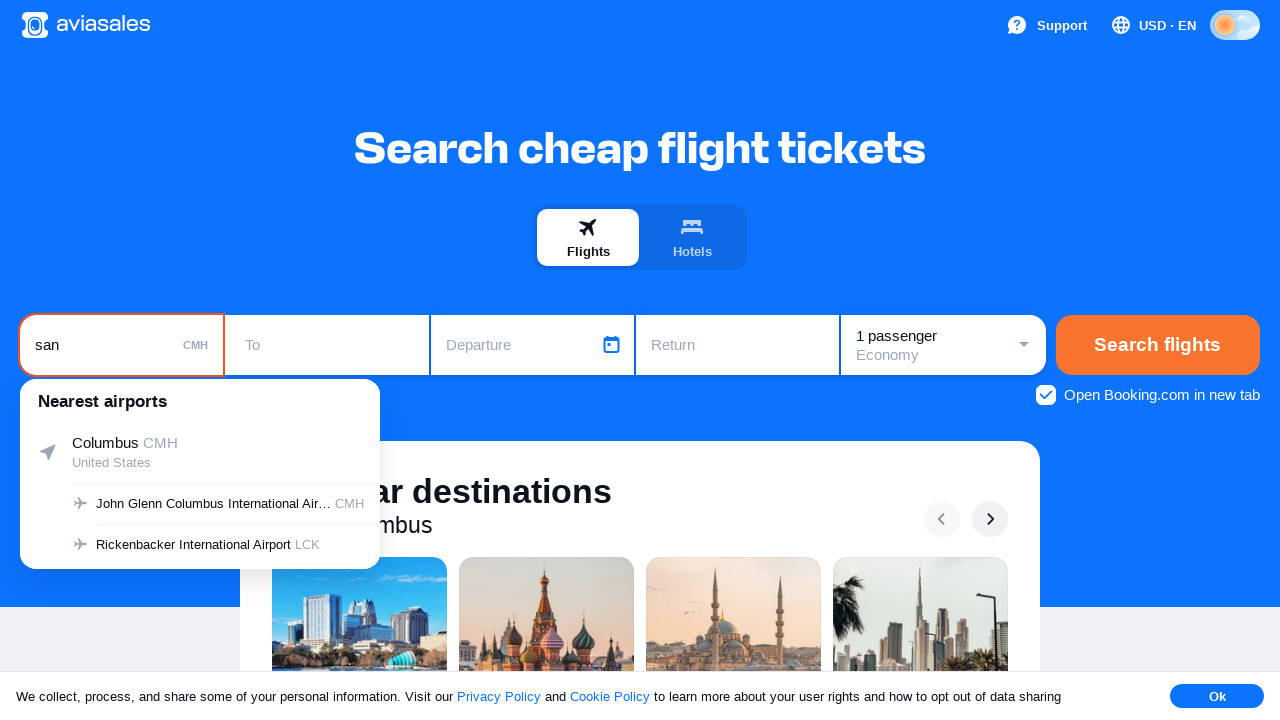

Dropdown suggestions appeared after typing search term
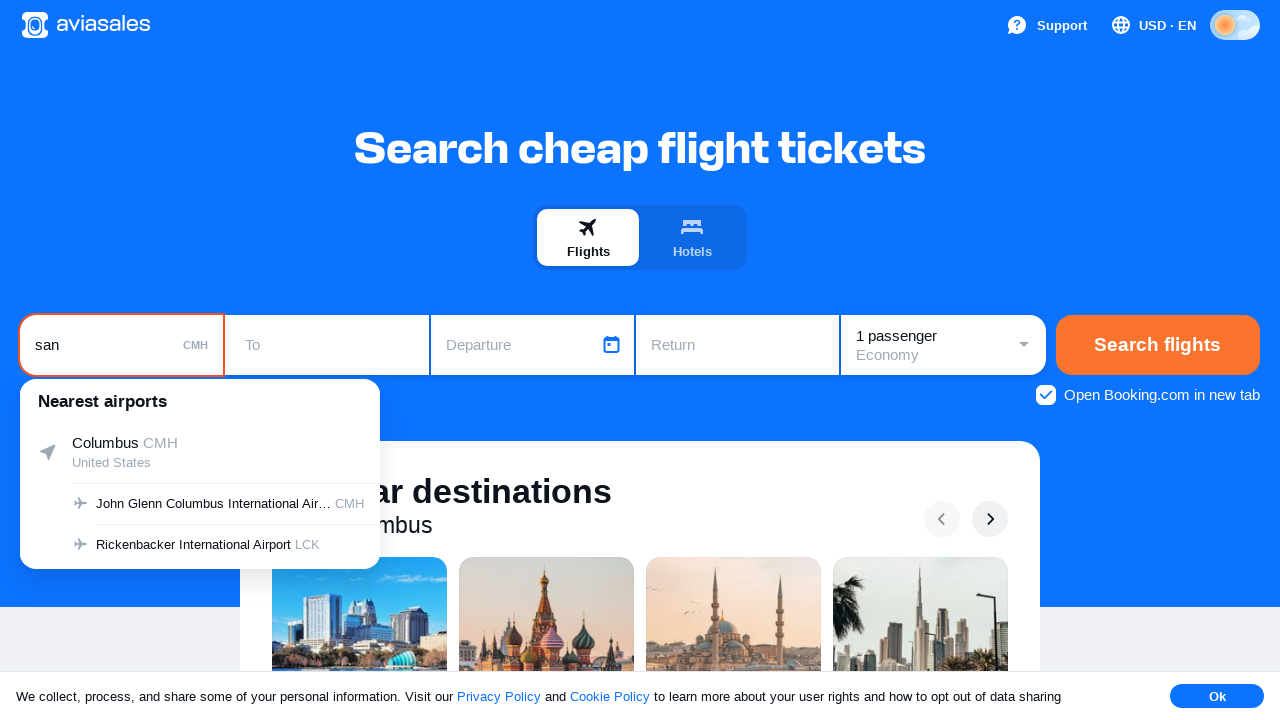

Found 7 dropdown items to search through
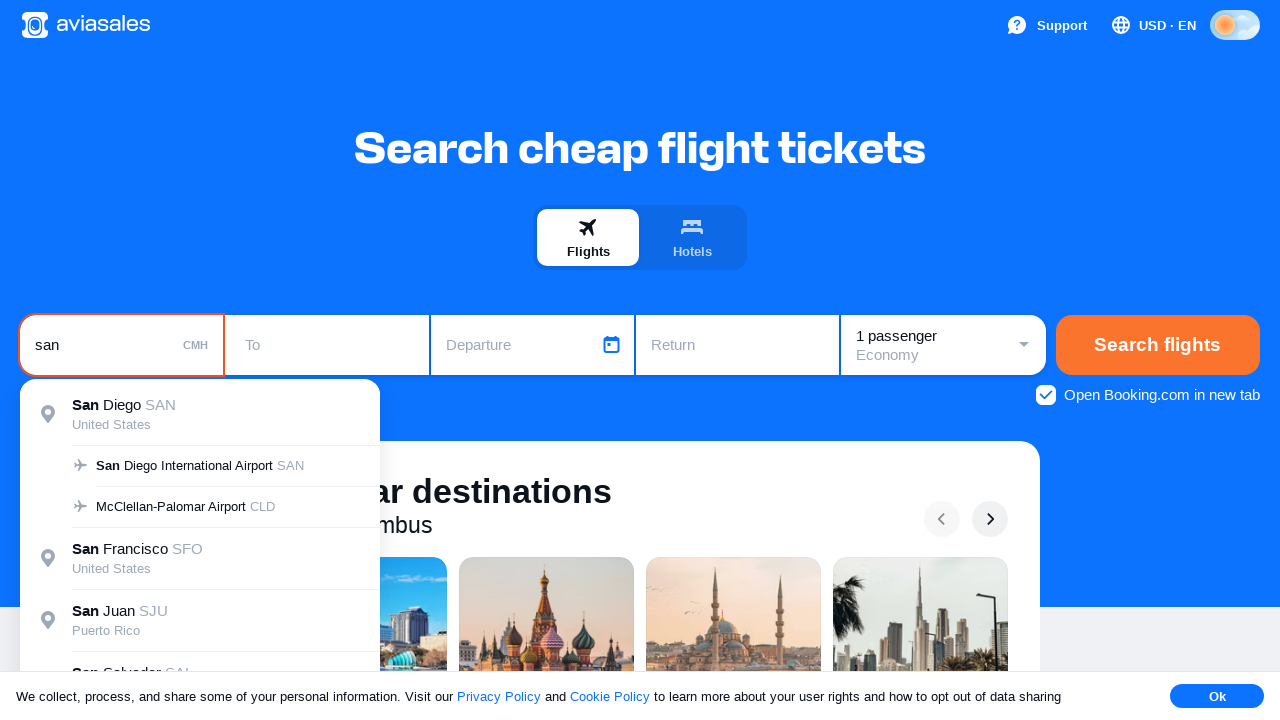

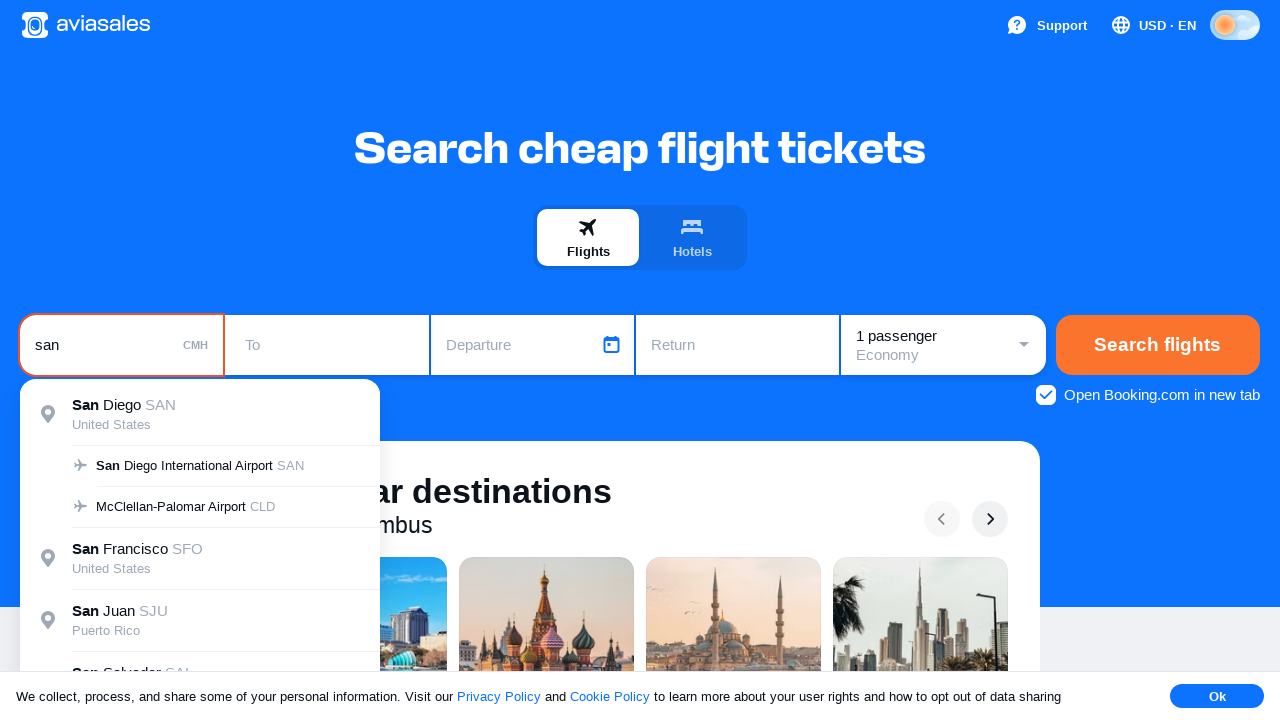